Tests that clicking Clear completed removes completed items from the list

Starting URL: https://demo.playwright.dev/todomvc

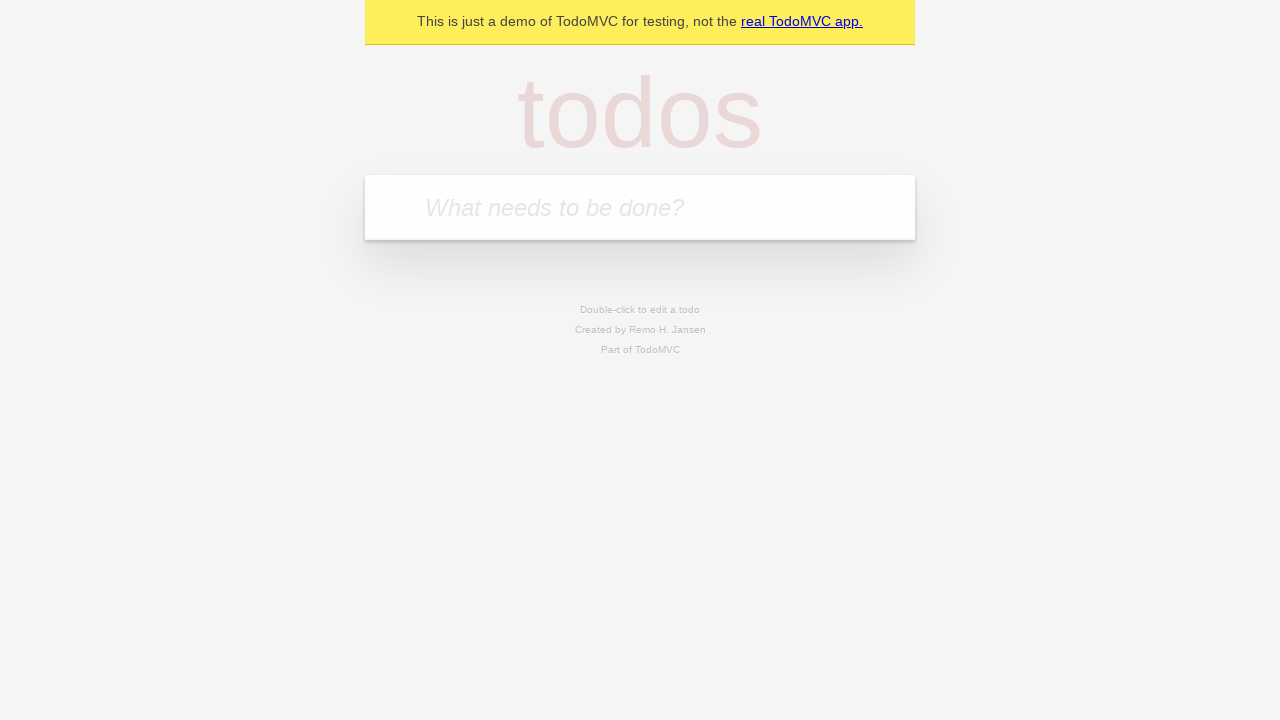

Filled todo input with 'buy some cheese' on internal:attr=[placeholder="What needs to be done?"i]
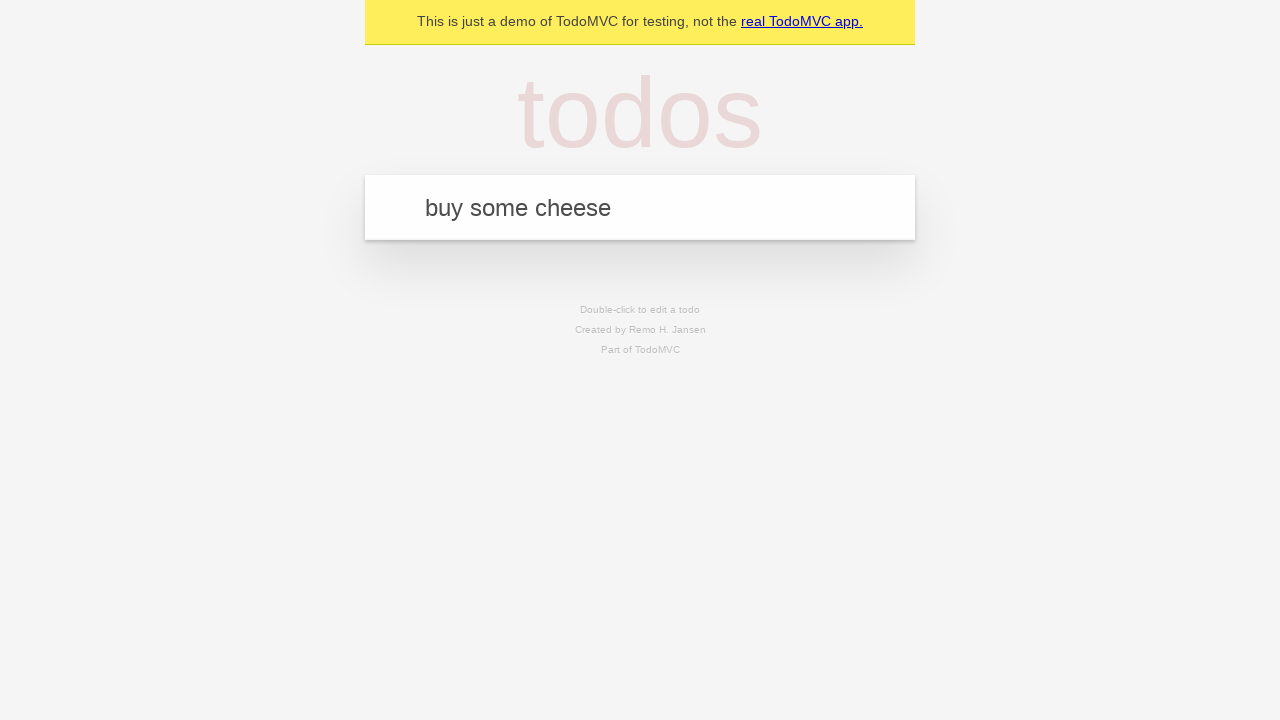

Pressed Enter to create todo 'buy some cheese' on internal:attr=[placeholder="What needs to be done?"i]
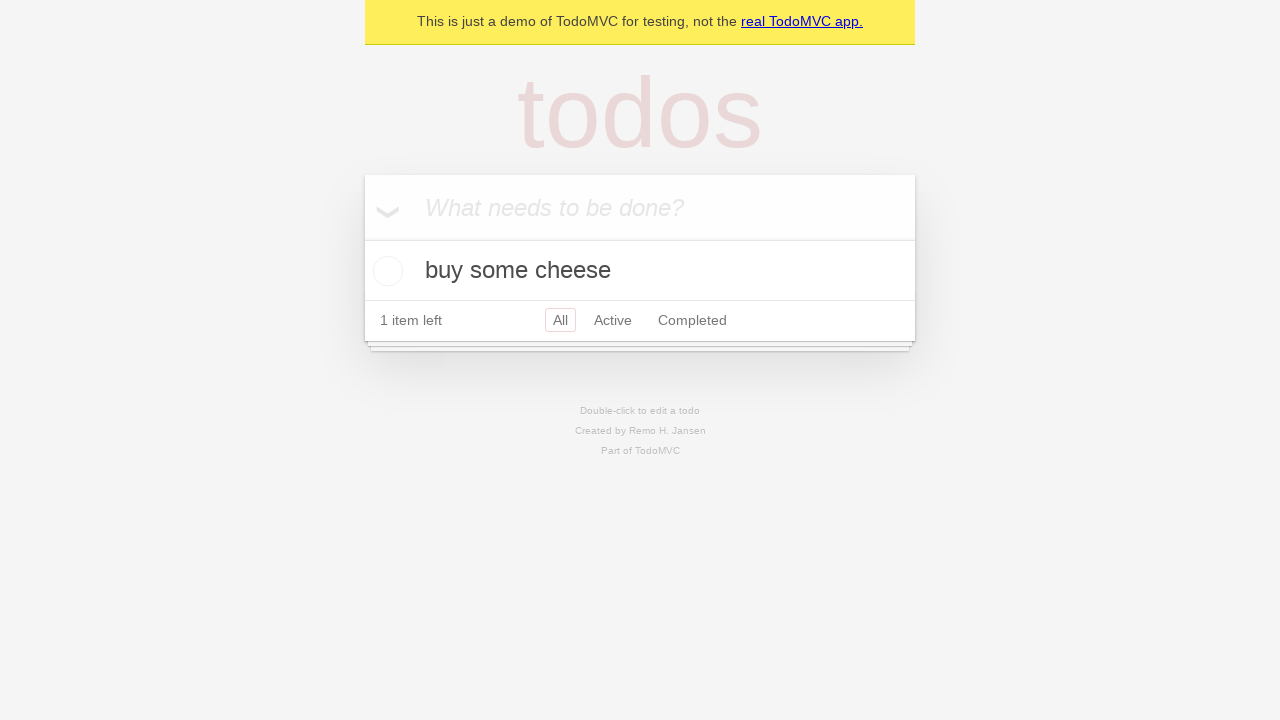

Filled todo input with 'feed the cat' on internal:attr=[placeholder="What needs to be done?"i]
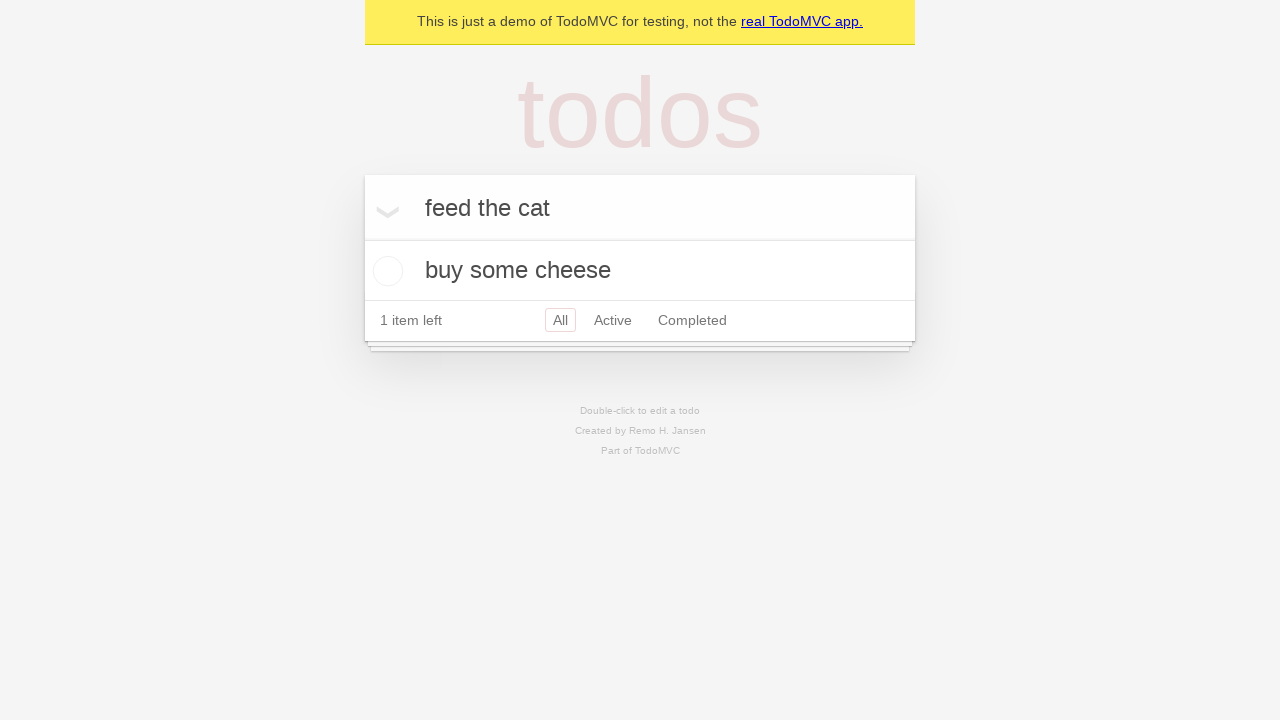

Pressed Enter to create todo 'feed the cat' on internal:attr=[placeholder="What needs to be done?"i]
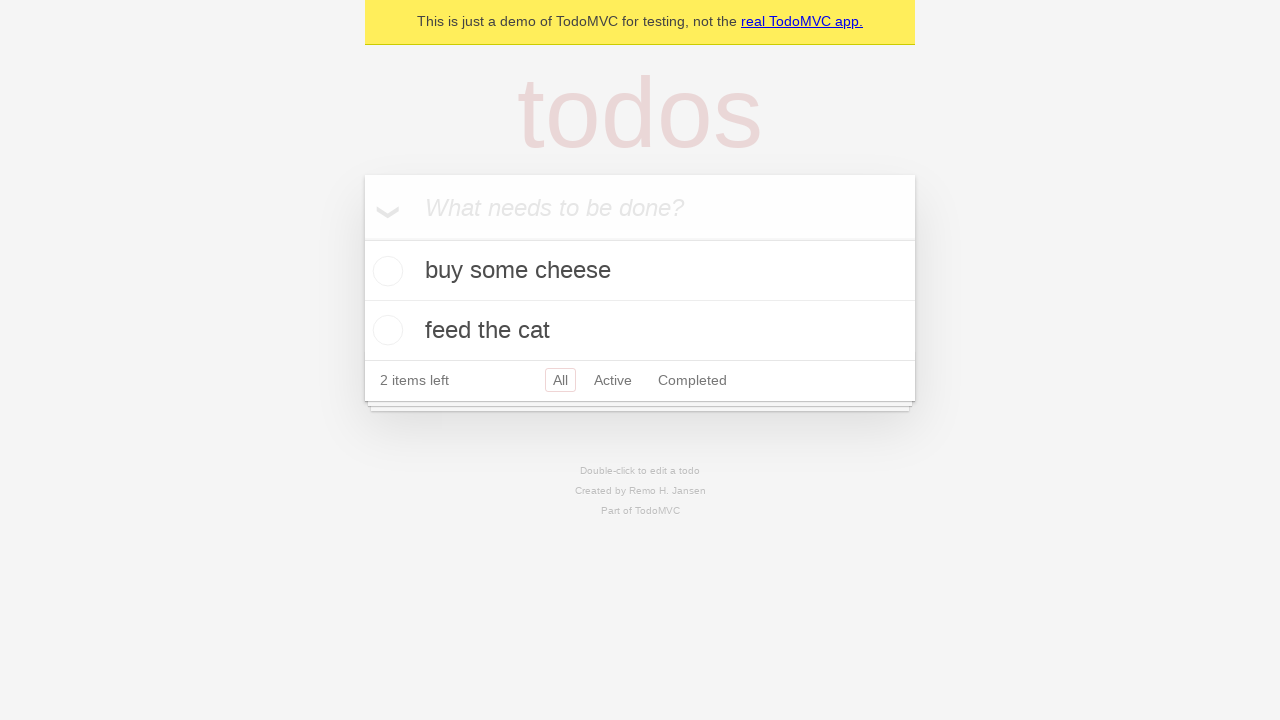

Filled todo input with 'book a doctors appointment' on internal:attr=[placeholder="What needs to be done?"i]
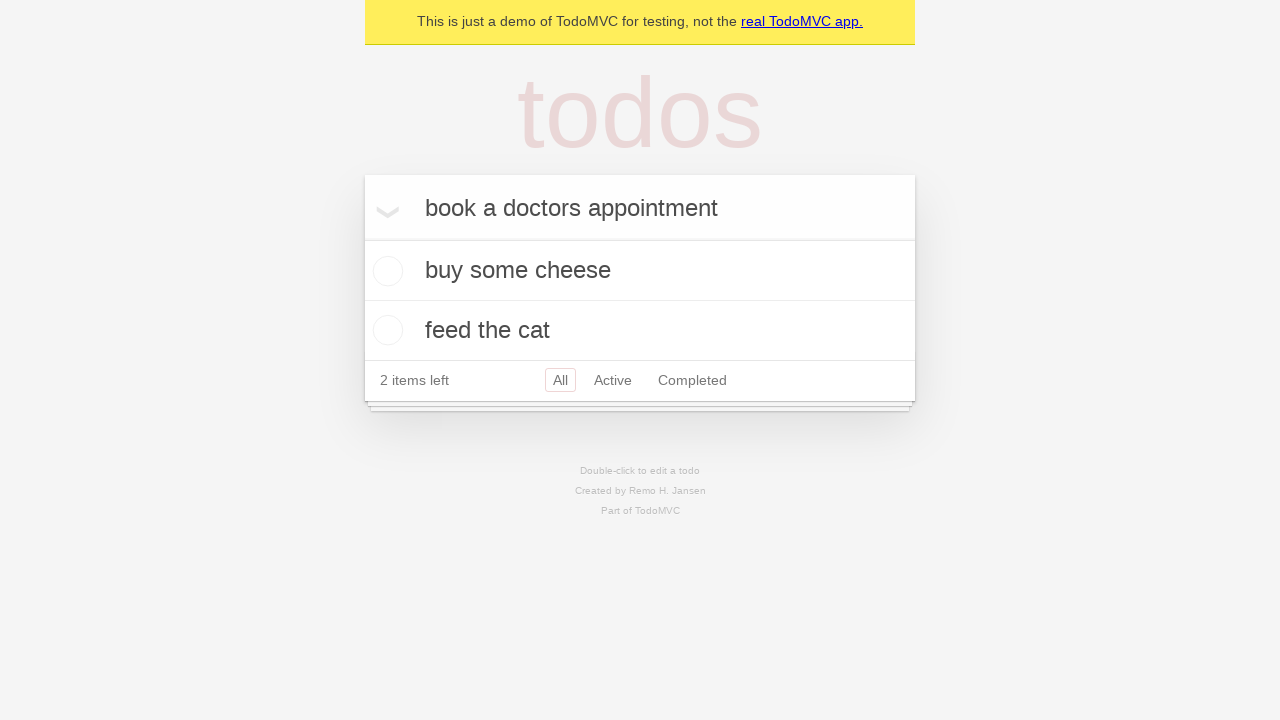

Pressed Enter to create todo 'book a doctors appointment' on internal:attr=[placeholder="What needs to be done?"i]
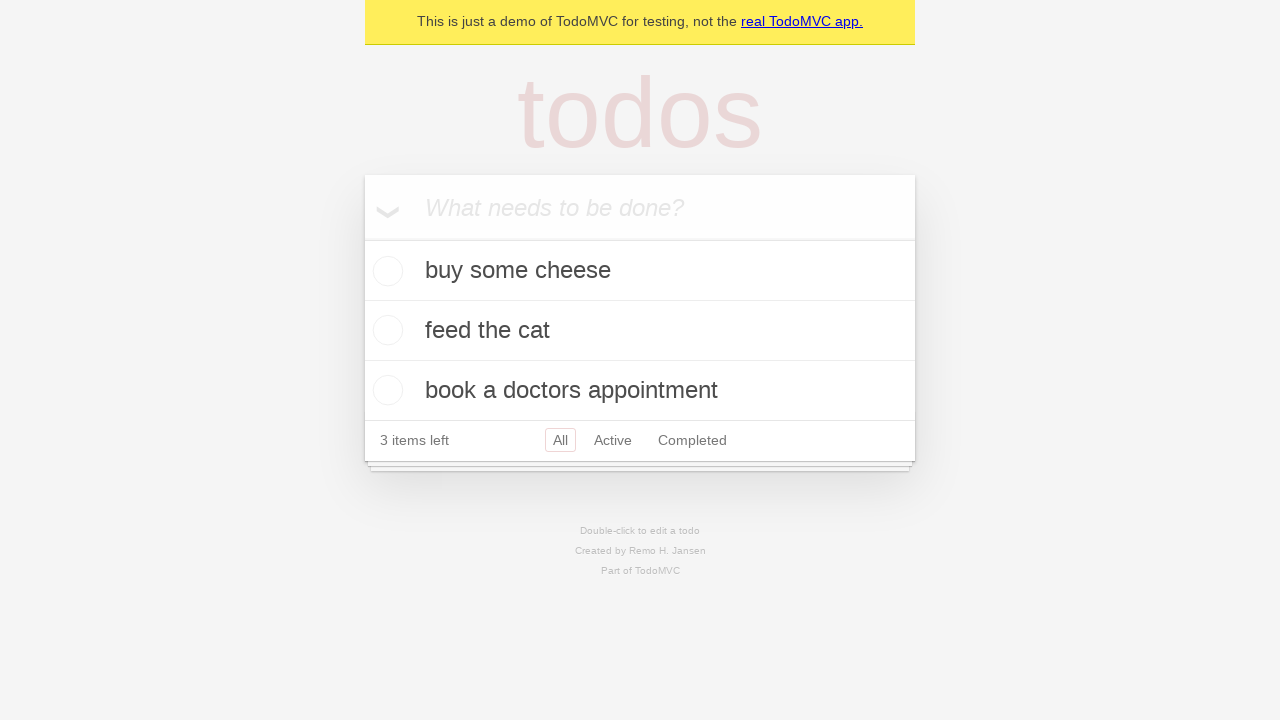

Waited for all 3 todos to be created
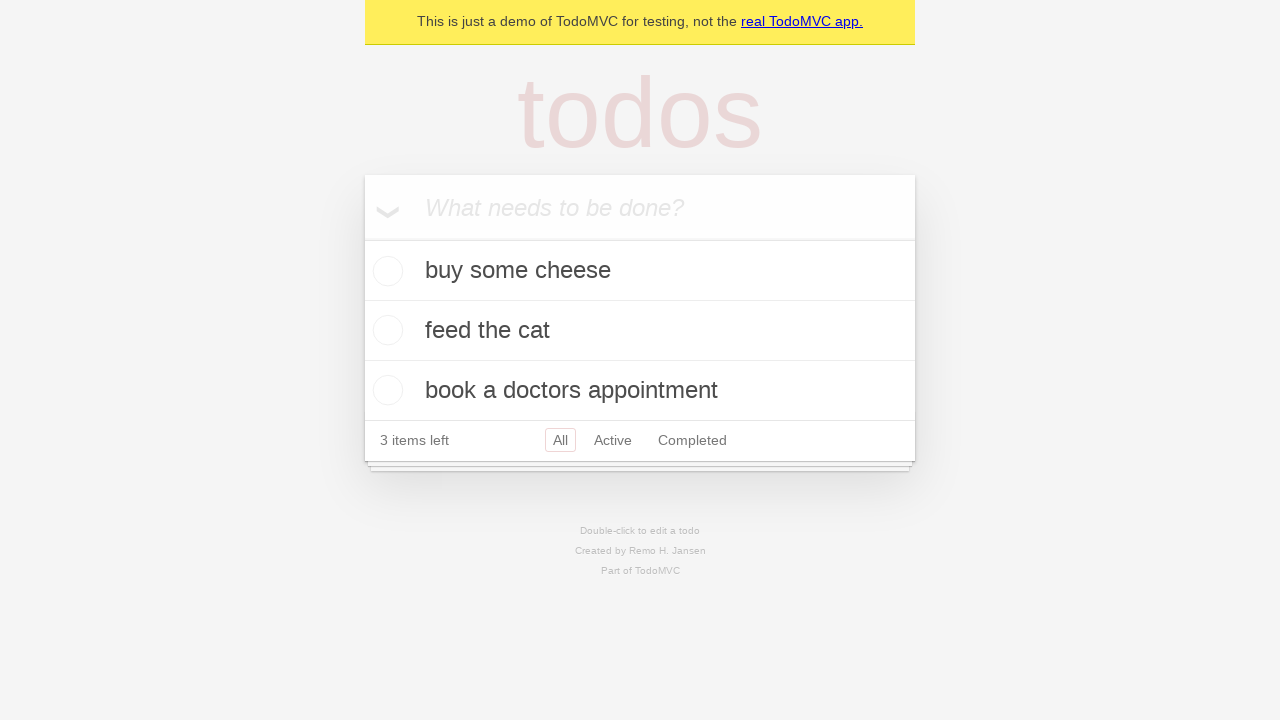

Checked the second todo item (feed the cat) as completed at (385, 330) on internal:testid=[data-testid="todo-item"s] >> nth=1 >> internal:role=checkbox
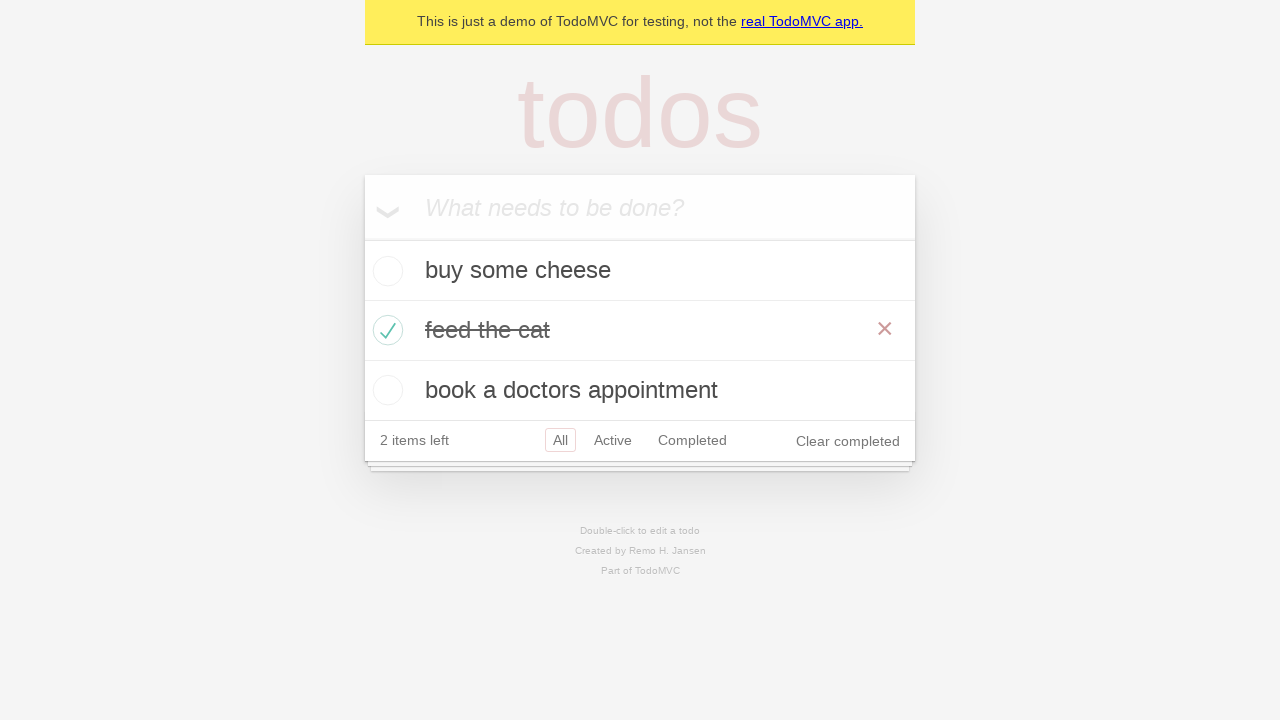

Clicked 'Clear completed' button at (848, 441) on internal:role=button[name="Clear completed"i]
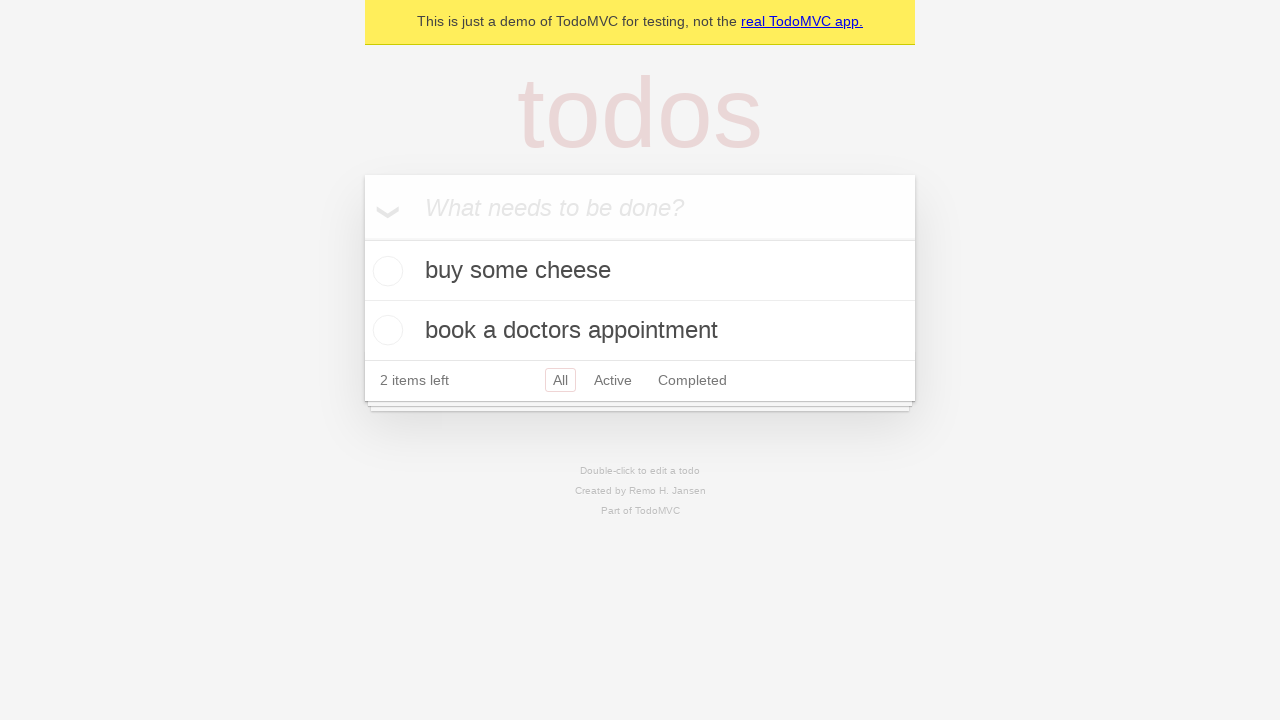

Verified completed todo was removed - 2 todos remaining
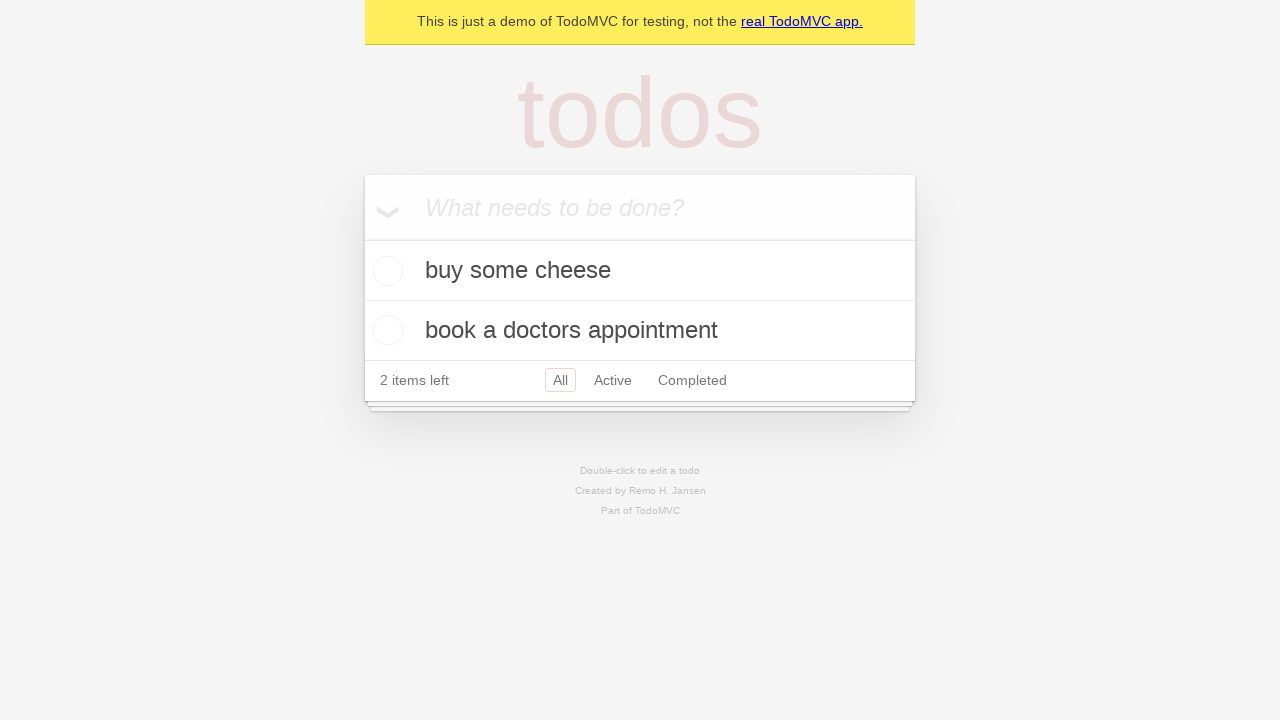

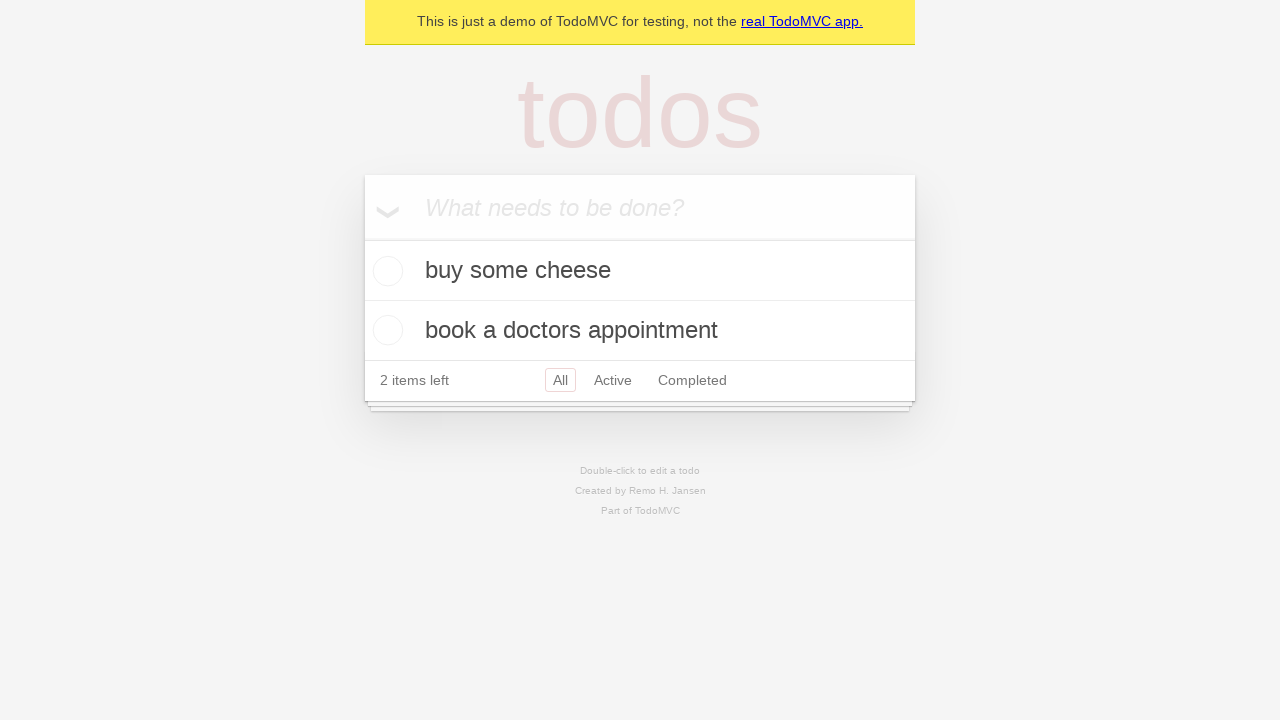